Tests various dropdown interactions on a travel booking form including currency selection, passenger count adjustment, origin/destination selection, and country autocomplete

Starting URL: https://rahulshettyacademy.com/dropdownsPractise/

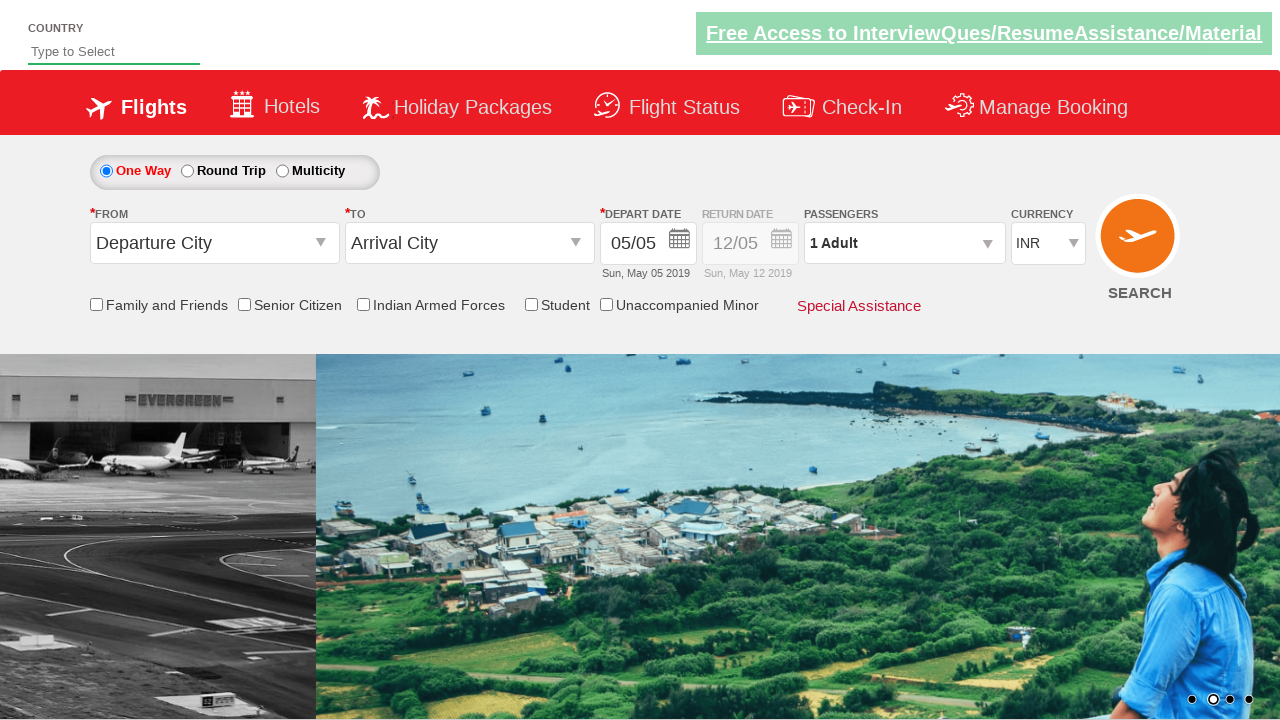

Selected currency dropdown option by index 3 on #ctl00_mainContent_DropDownListCurrency
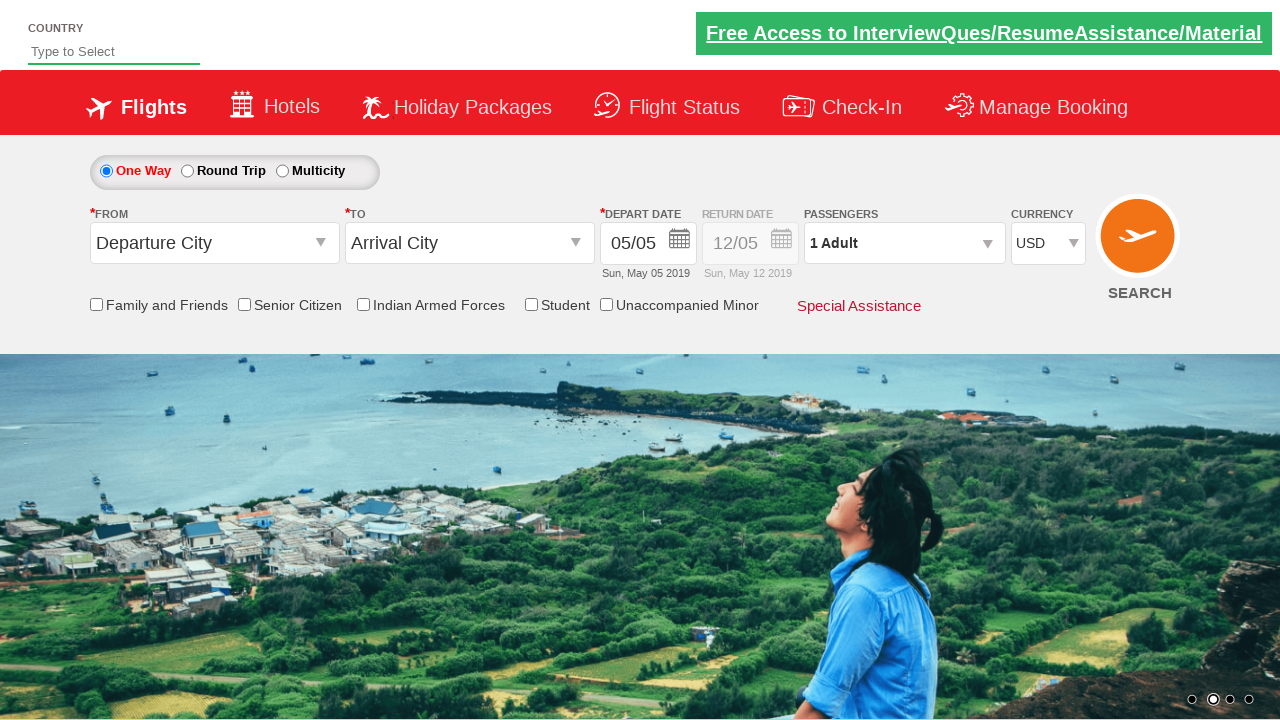

Selected AED currency by label on #ctl00_mainContent_DropDownListCurrency
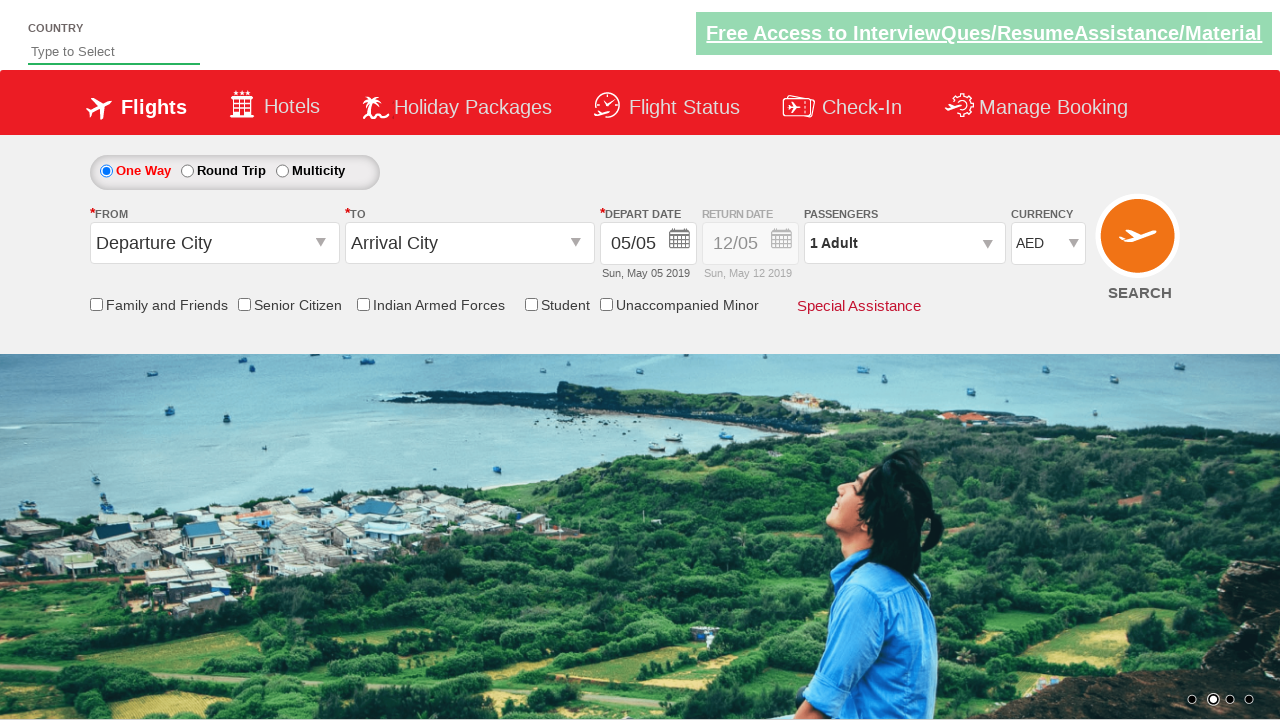

Selected INR currency by value on #ctl00_mainContent_DropDownListCurrency
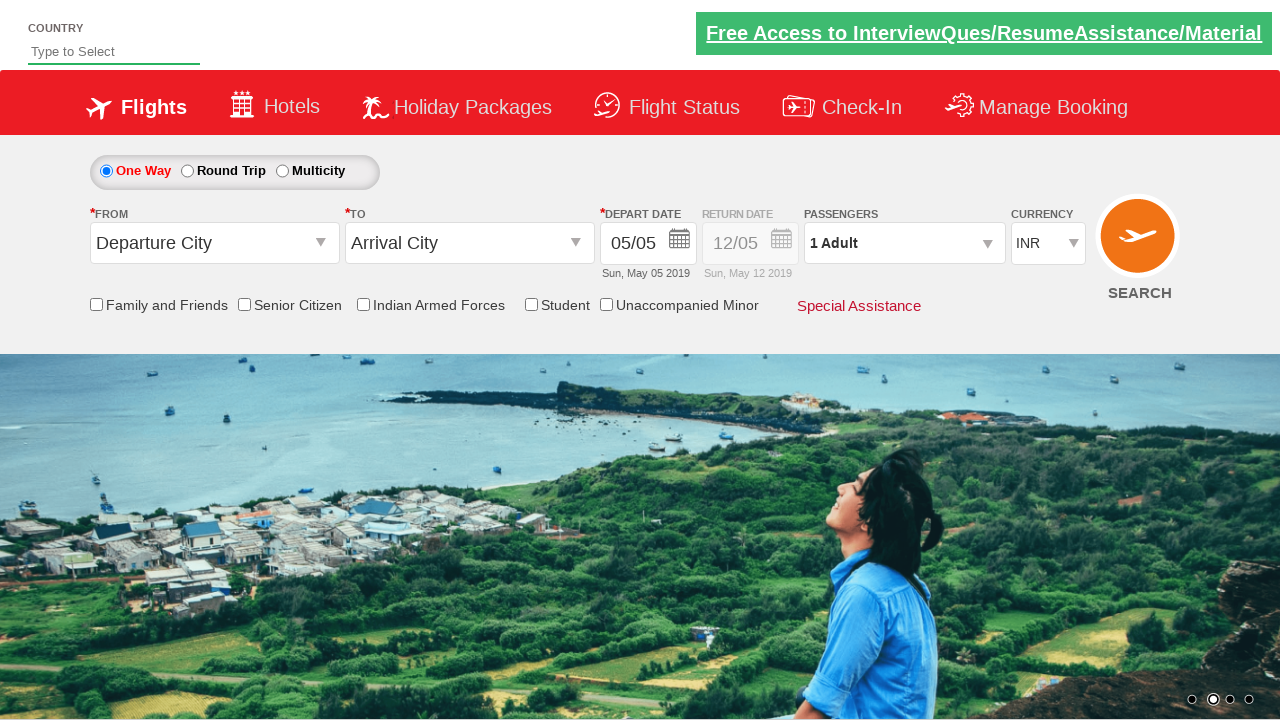

Clicked on passenger info dropdown to open it at (904, 243) on #divpaxinfo
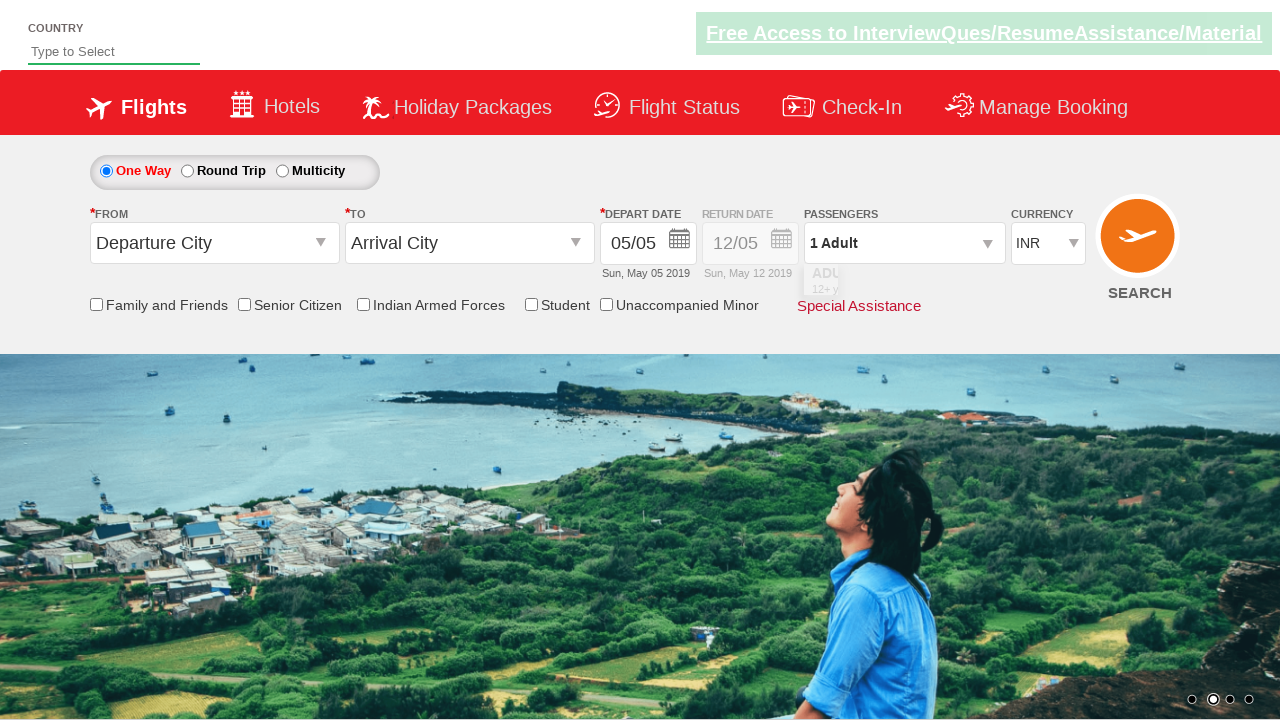

Clicked to increase adult count (first set) at (982, 288) on #hrefIncAdt
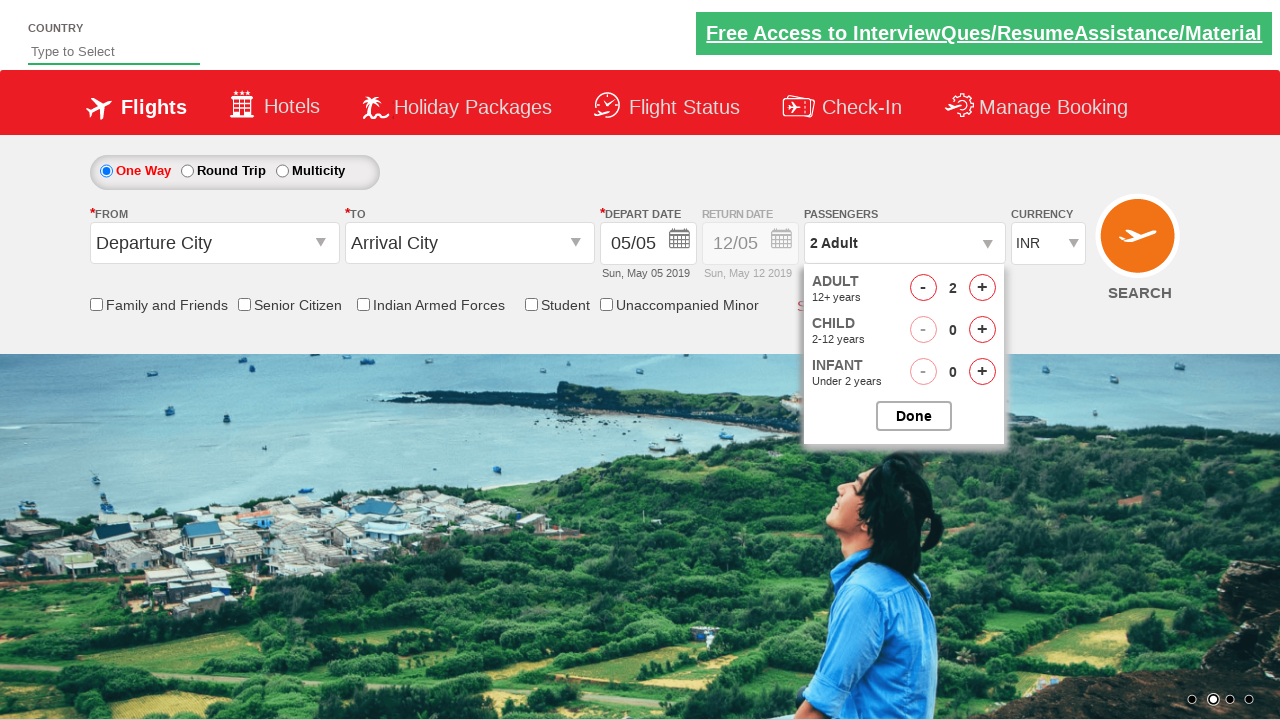

Clicked to increase adult count (first set) at (982, 288) on #hrefIncAdt
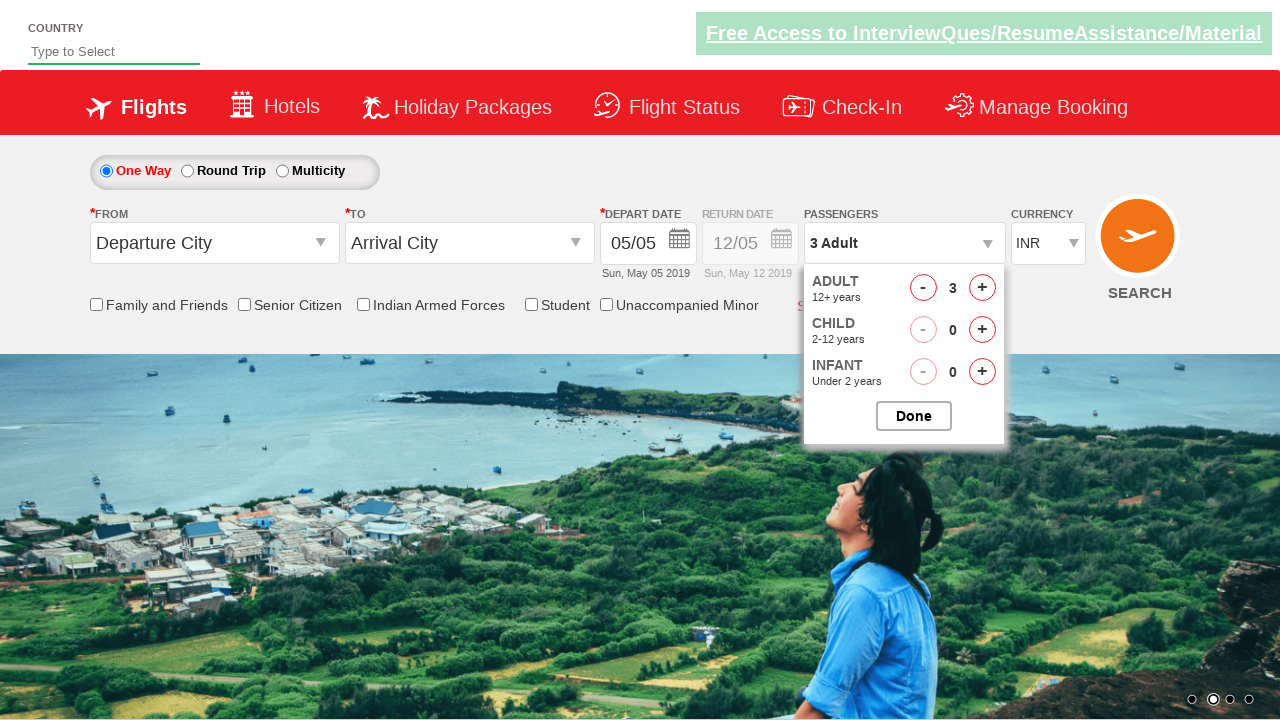

Clicked to increase adult count (first set) at (982, 288) on #hrefIncAdt
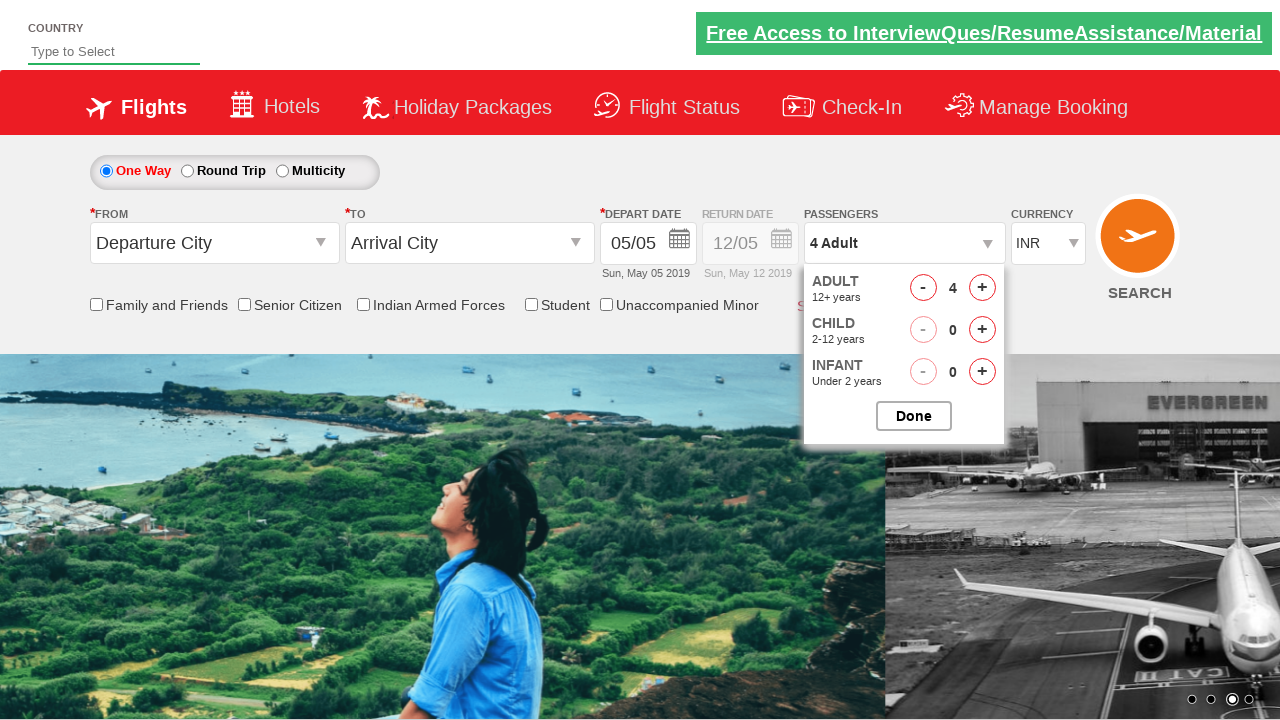

Clicked to increase adult count (first set) at (982, 288) on #hrefIncAdt
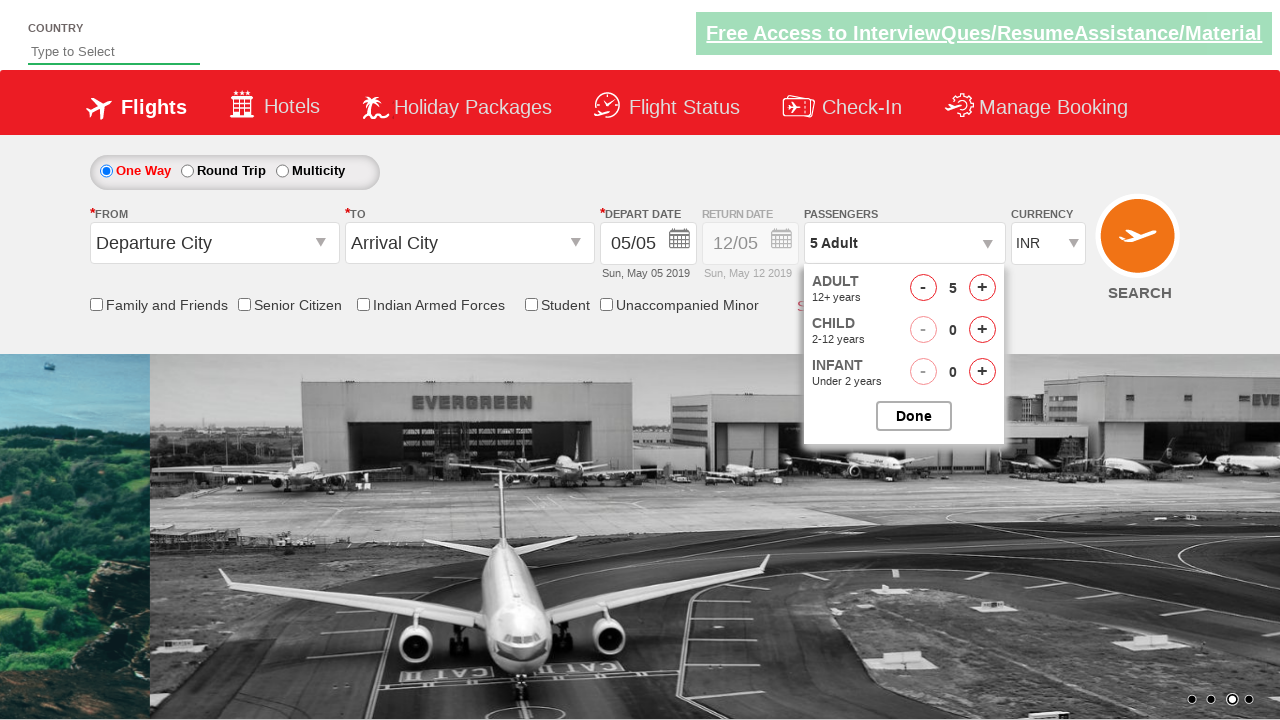

Clicked to increase adult count (second set) at (982, 288) on #hrefIncAdt
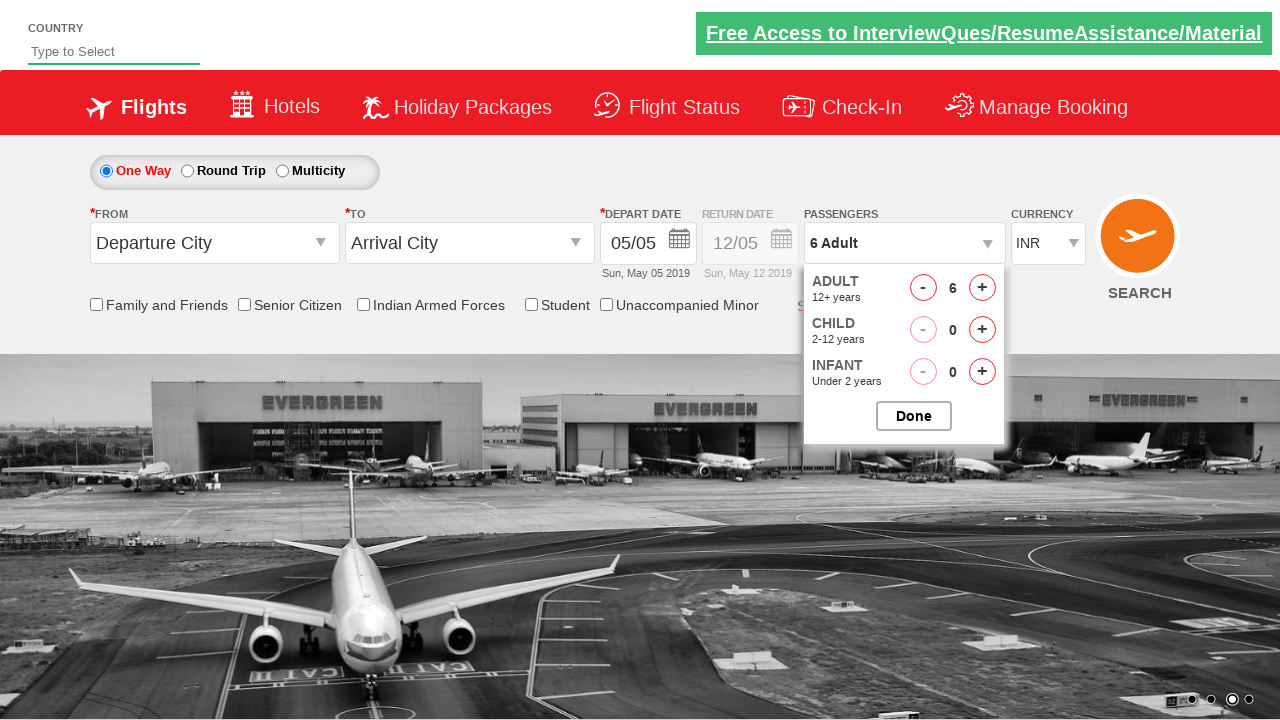

Clicked to increase adult count (second set) at (982, 288) on #hrefIncAdt
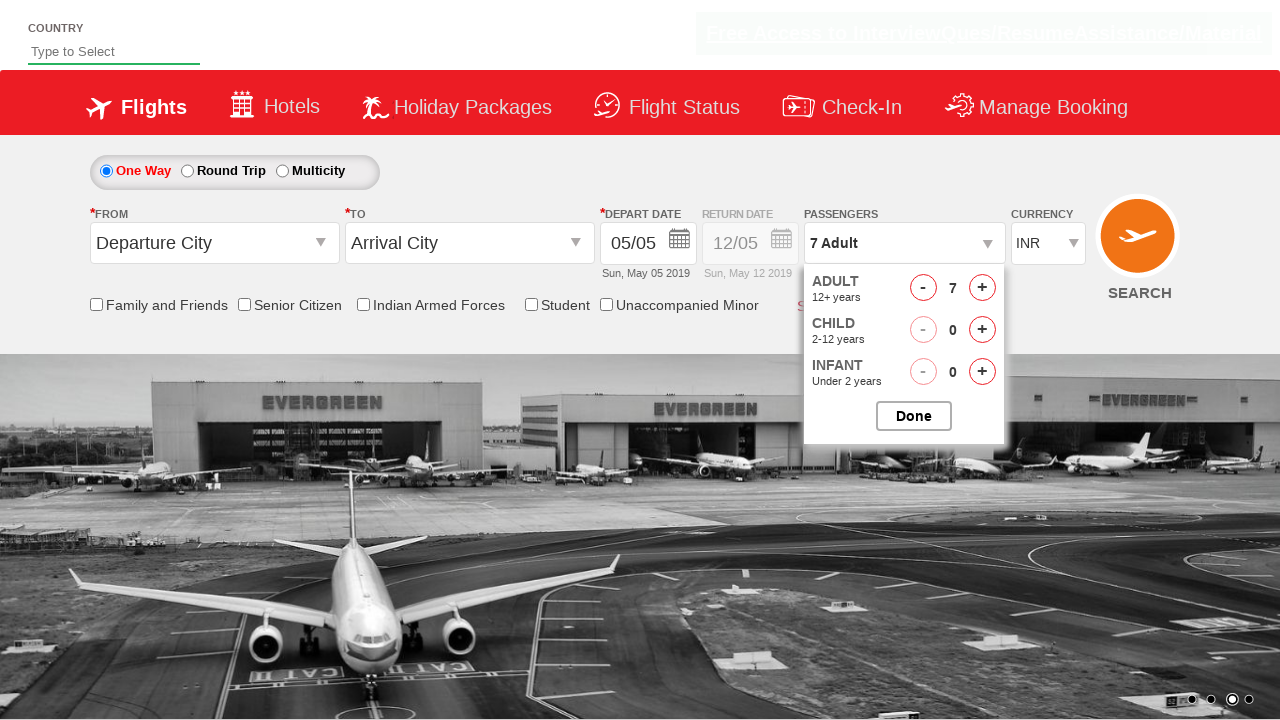

Clicked to increase adult count (second set) at (982, 288) on #hrefIncAdt
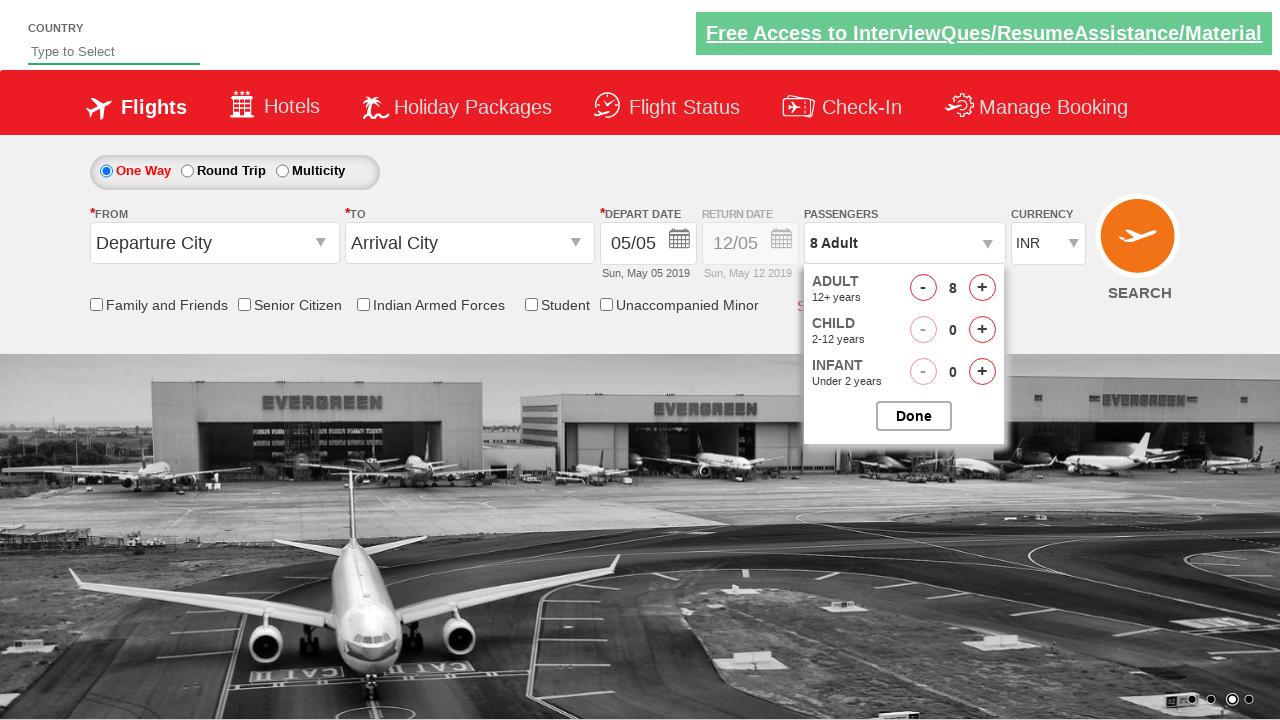

Clicked to increase adult count (second set) at (982, 288) on #hrefIncAdt
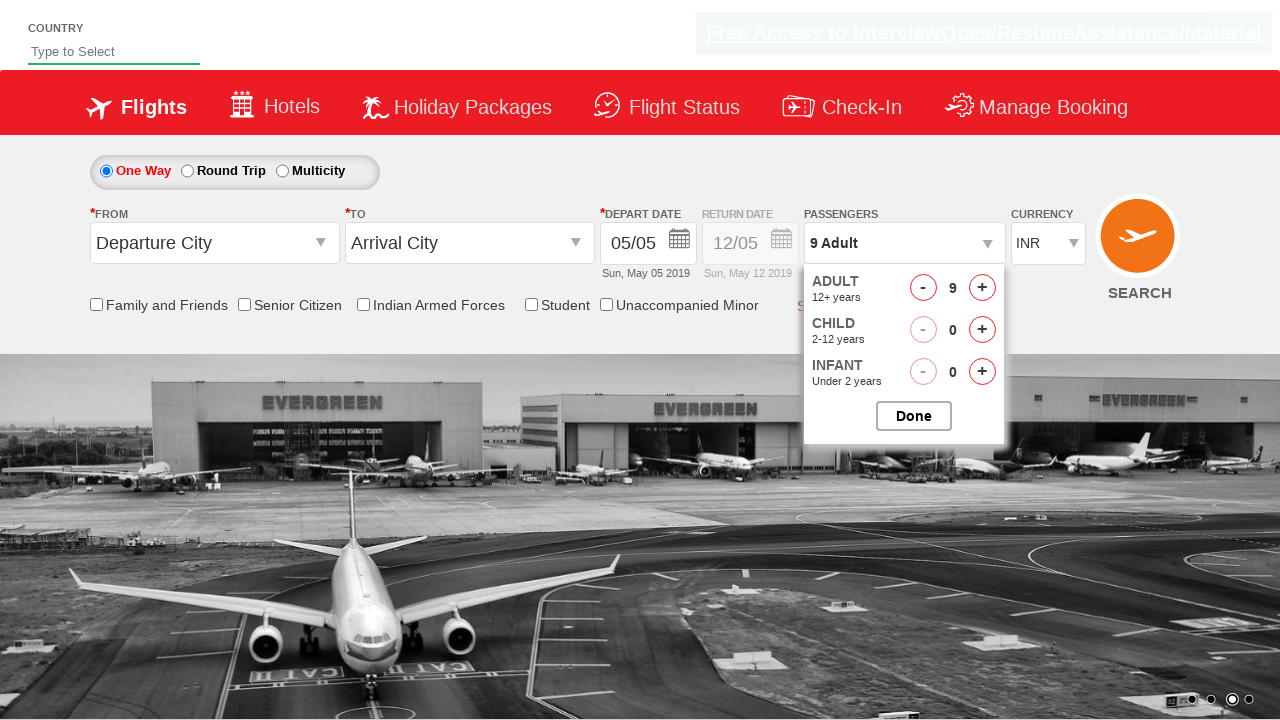

Closed passenger selection panel at (914, 416) on #btnclosepaxoption
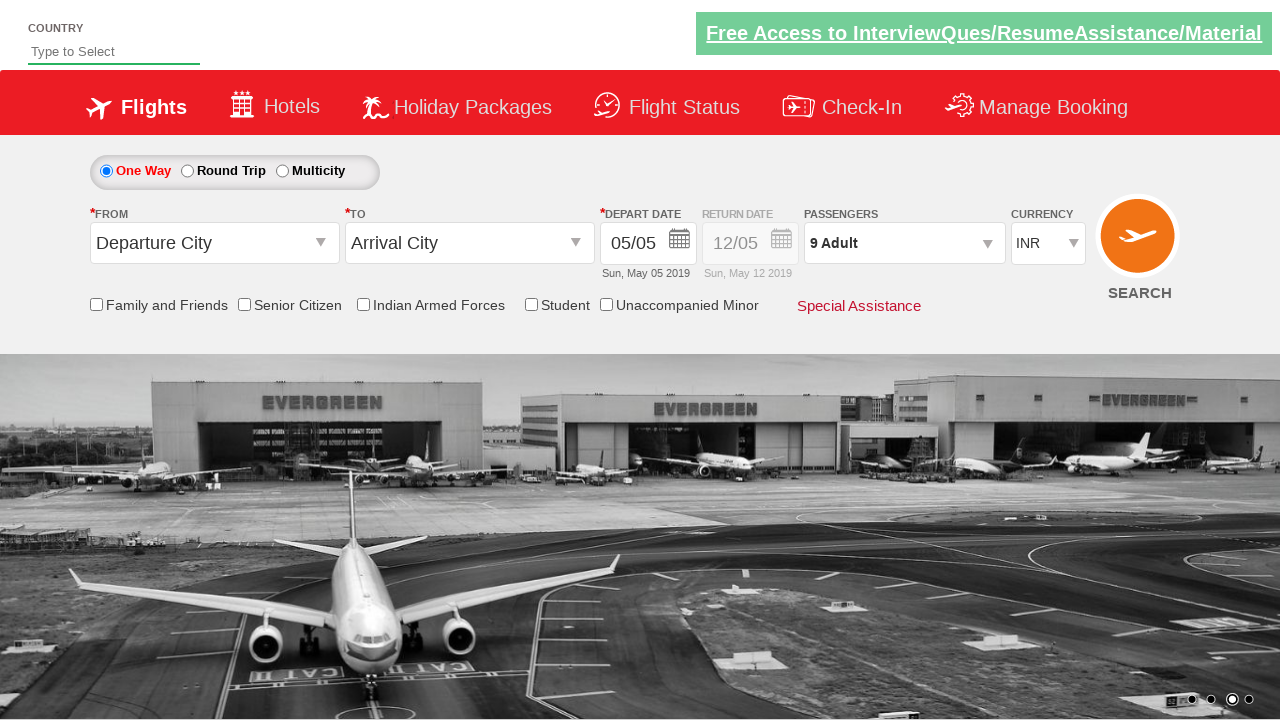

Clicked on origin station dropdown to open it at (323, 244) on #ctl00_mainContent_ddl_originStation1_CTXTaction
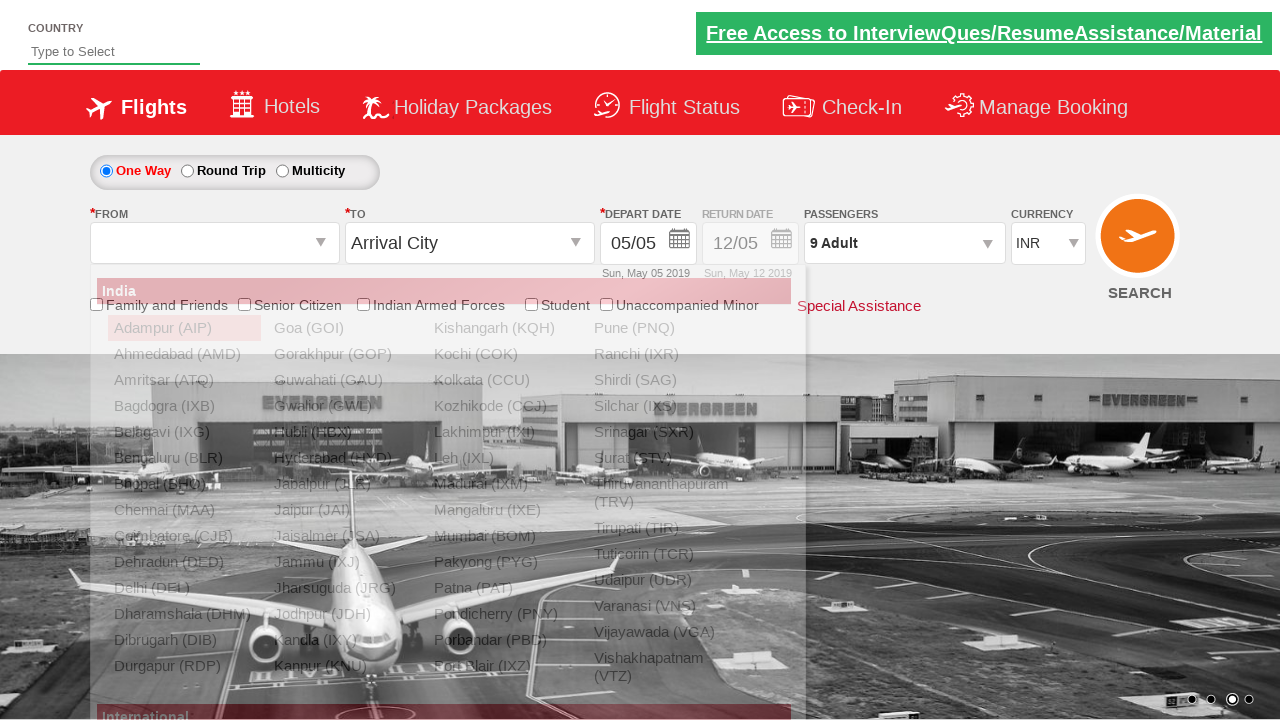

Selected Bangalore (BLR) as origin station at (184, 458) on xpath=//div[@id='ctl00_mainContent_ddl_originStation1_CTNR'] //a[@value='BLR']
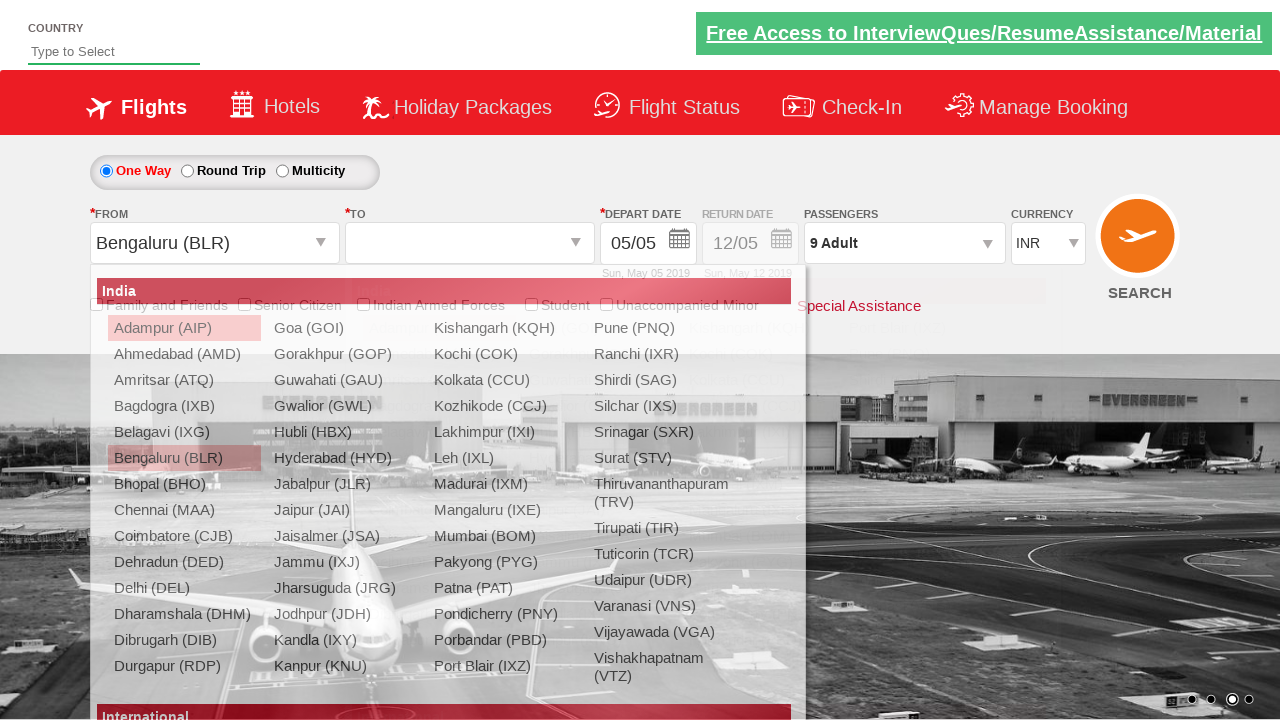

Selected Chennai (MAA) as destination station at (439, 484) on xpath=//div[@id='ctl00_mainContent_ddl_destinationStation1_CTNR'] //a[@value='MA
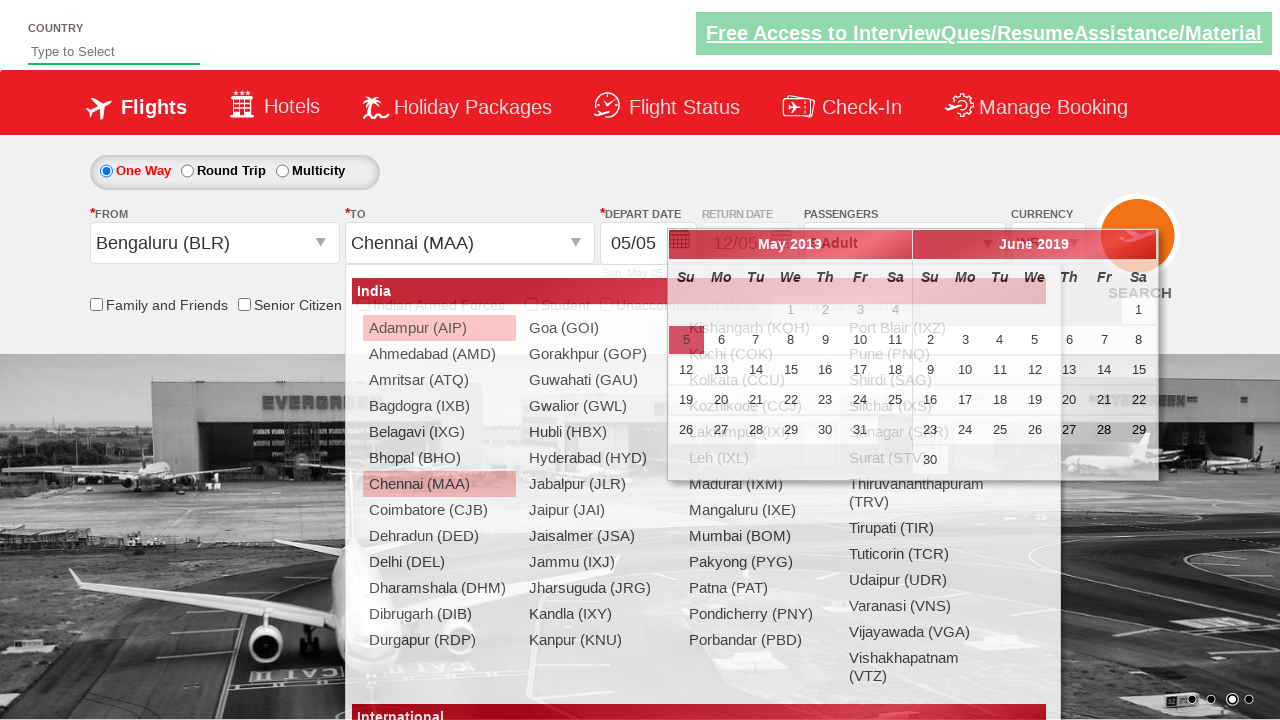

Filled autocomplete field with 'ind' to search for countries on #autosuggest
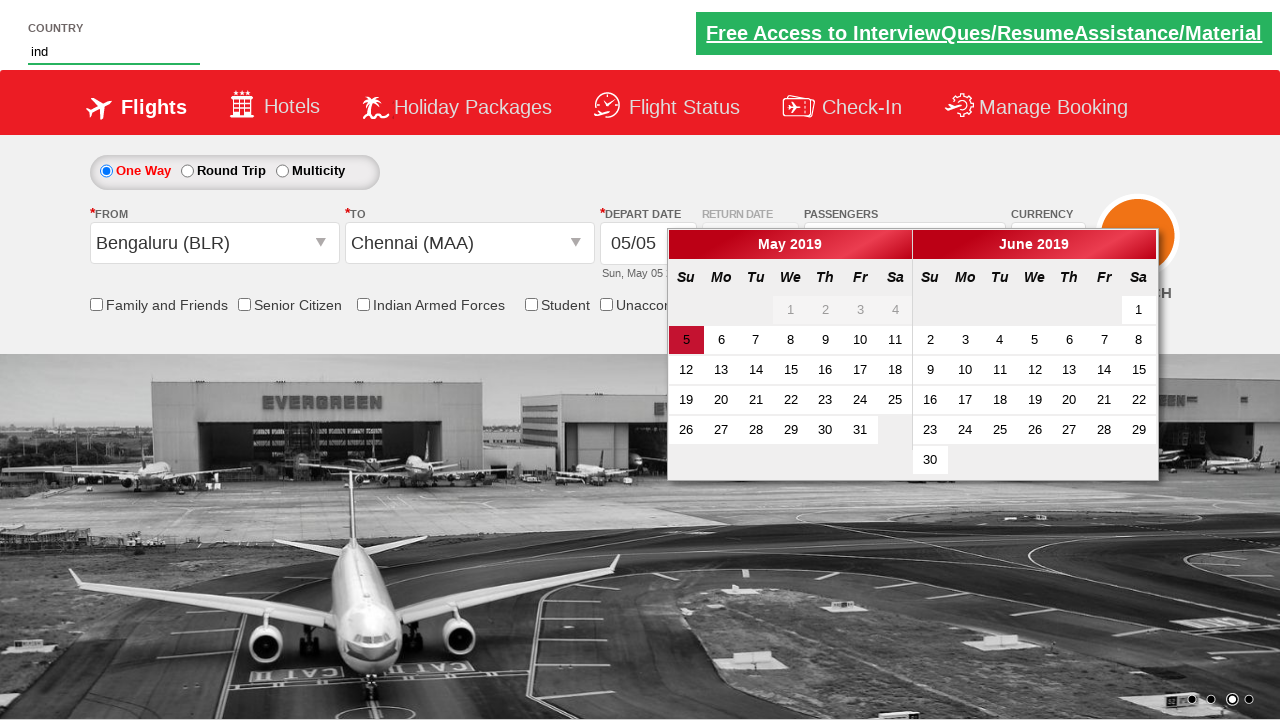

Waited for autocomplete suggestions to appear
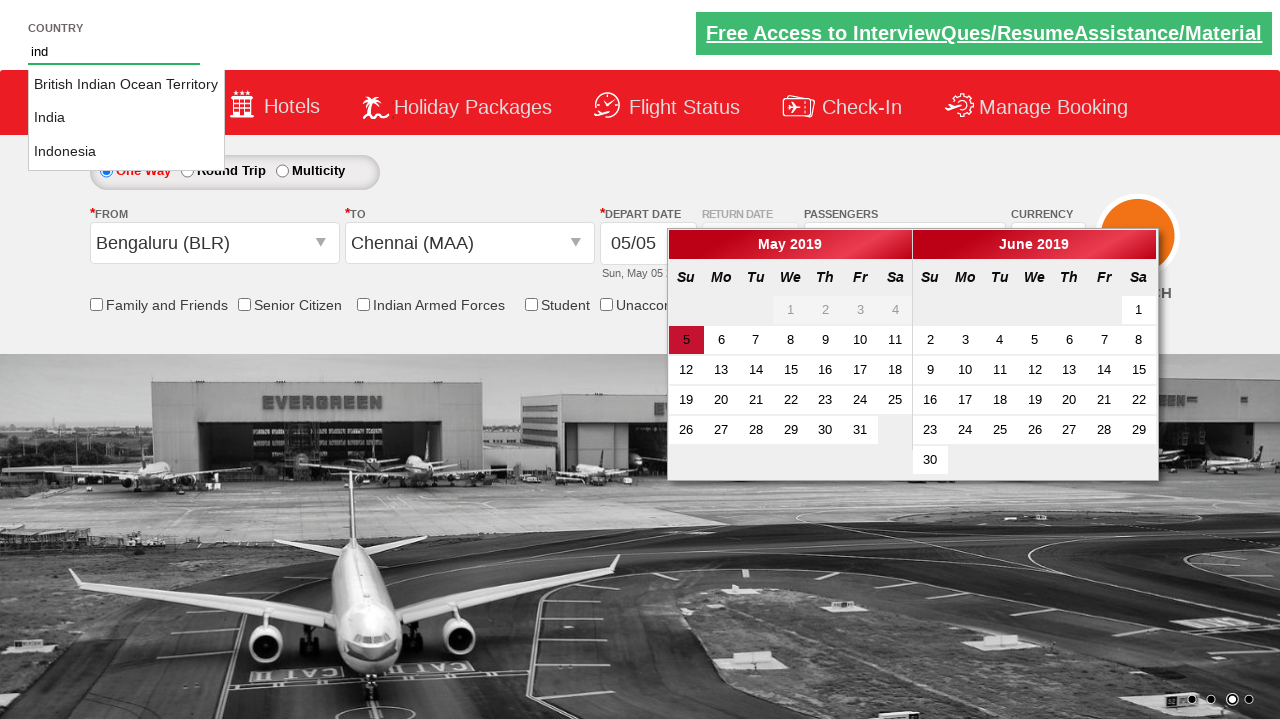

Retrieved list of autocomplete suggestions
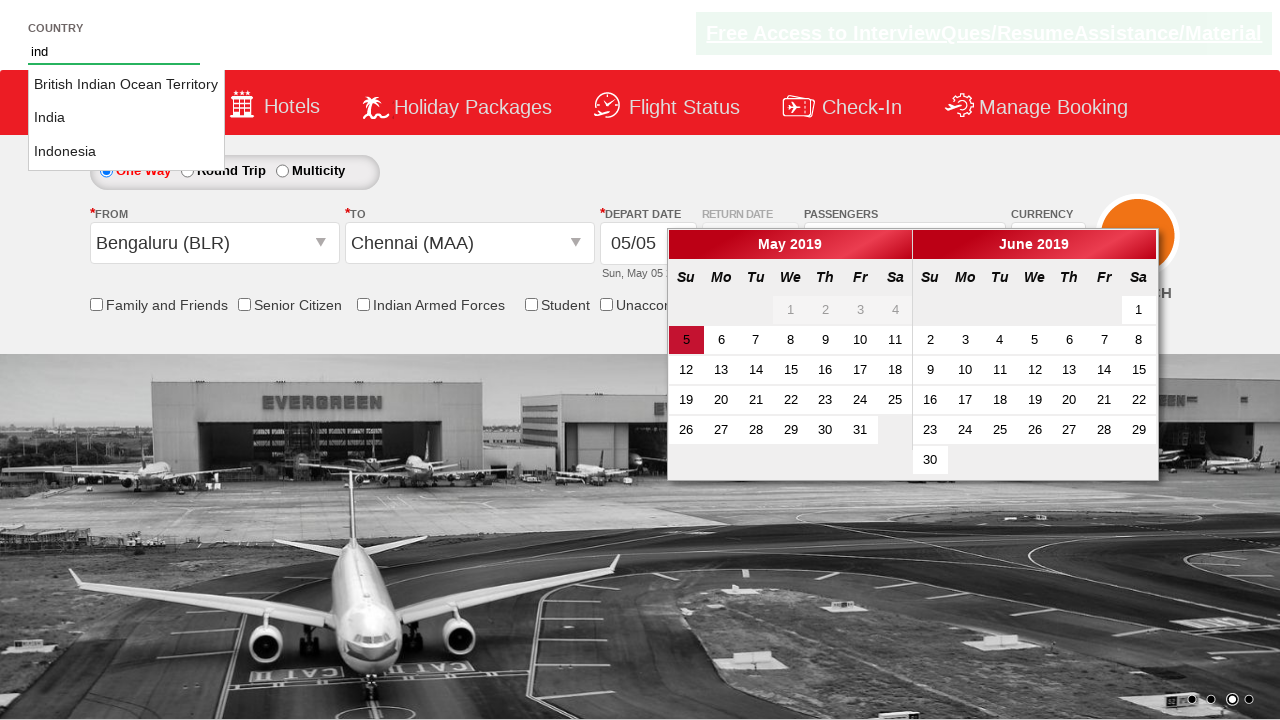

Clicked on 'India' from autocomplete options at (126, 118) on li[class='ui-menu-item'] a >> nth=1
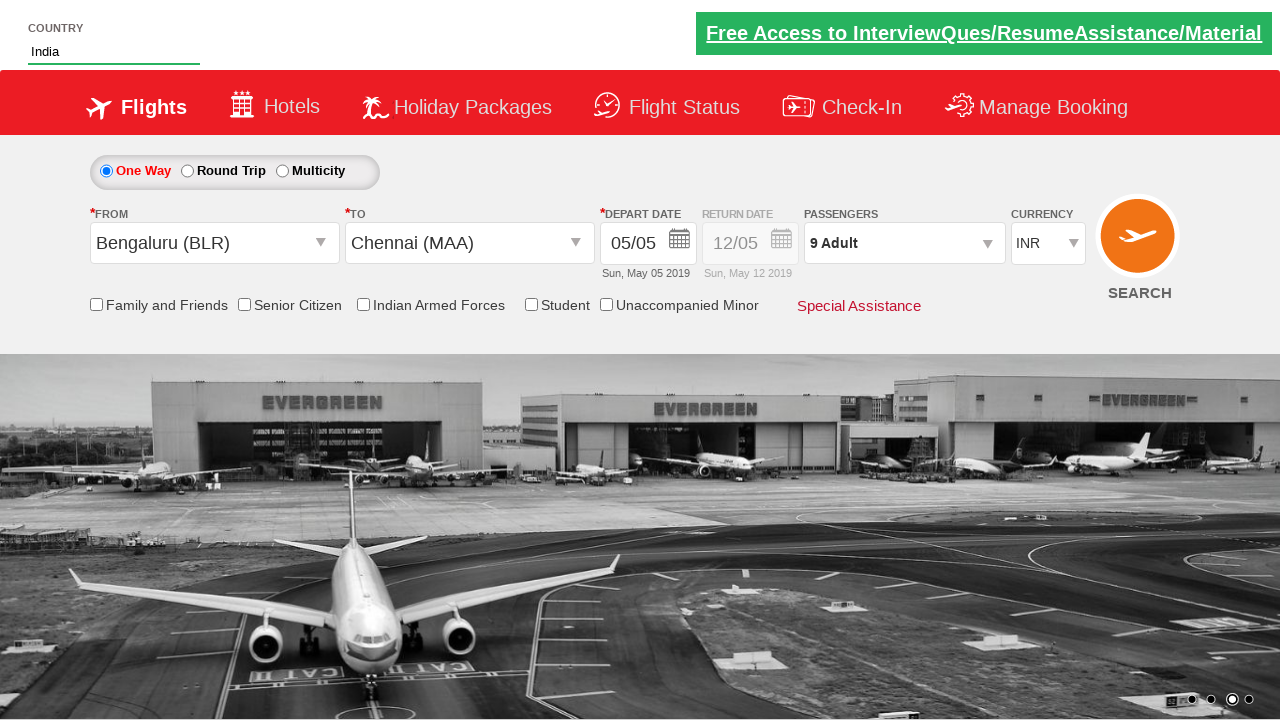

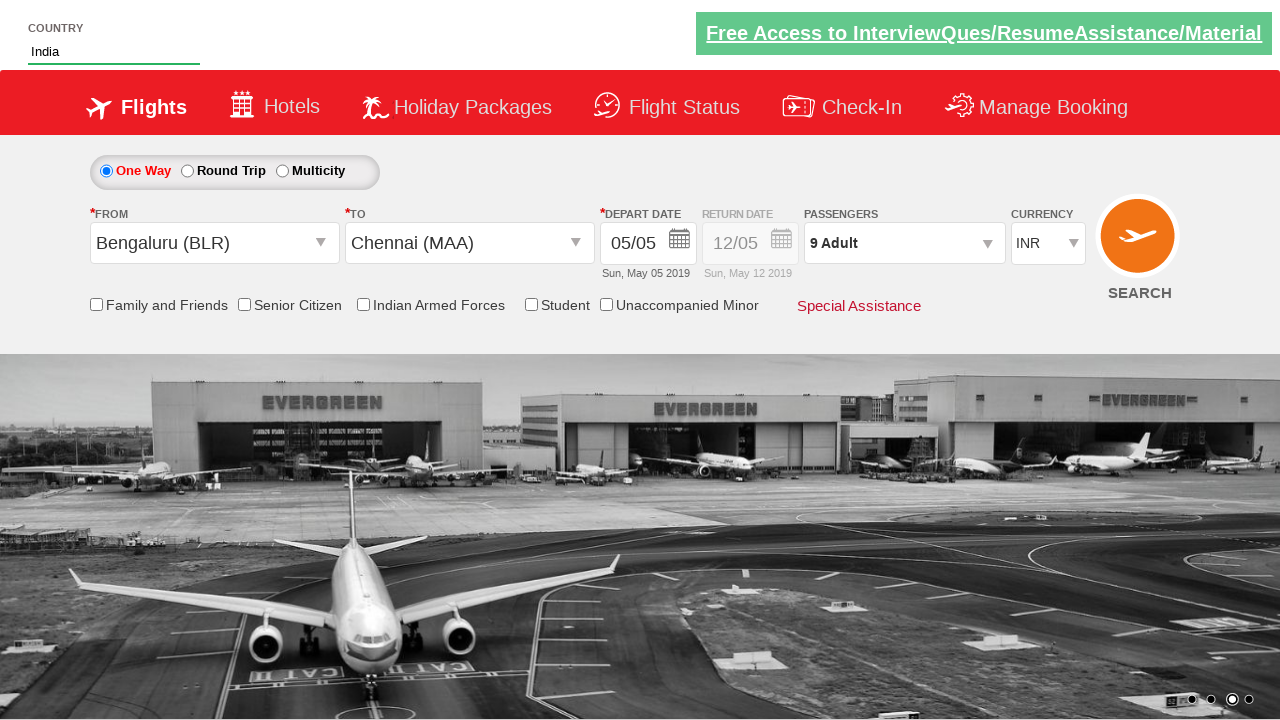